Tests user registration form by filling in username, first name, last name, password, and confirm password fields, then submitting the form and waiting for the registration response

Starting URL: https://buggy.justtestit.org/register

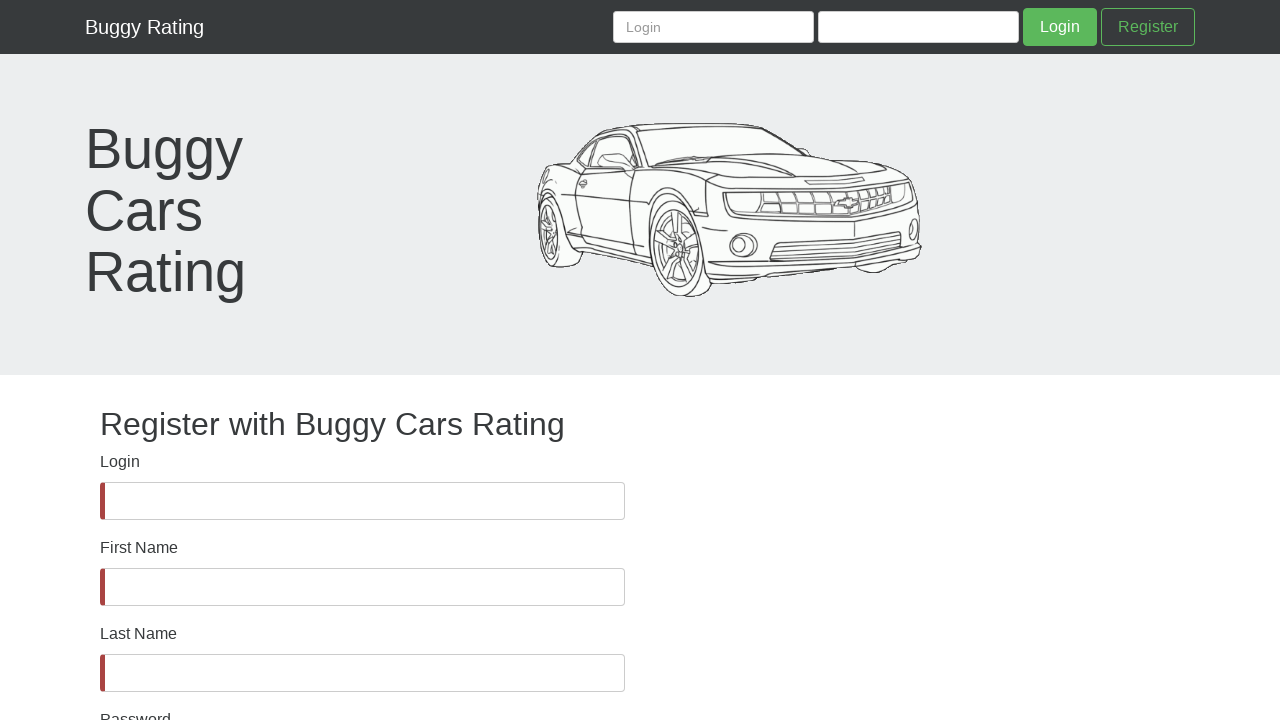

Filled username field with generated test data on xpath=//*[@id="username"]
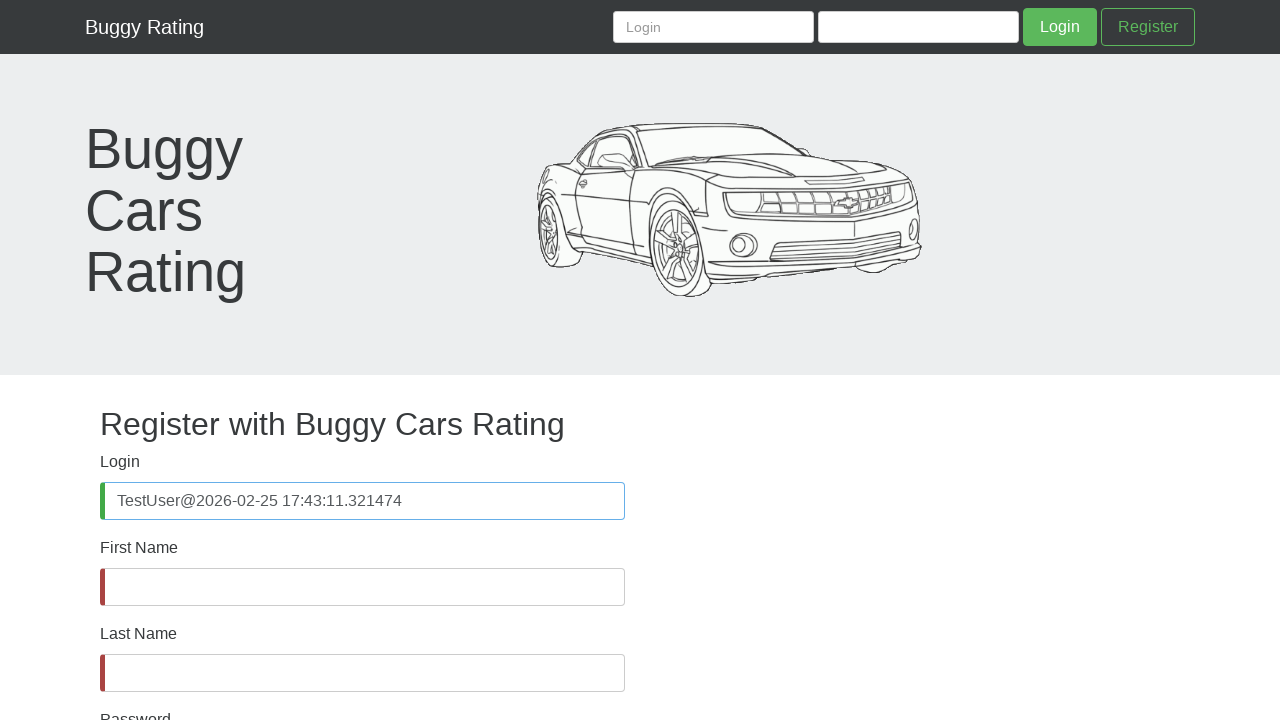

Filled first name field with test data on xpath=//*[@id="firstName"]
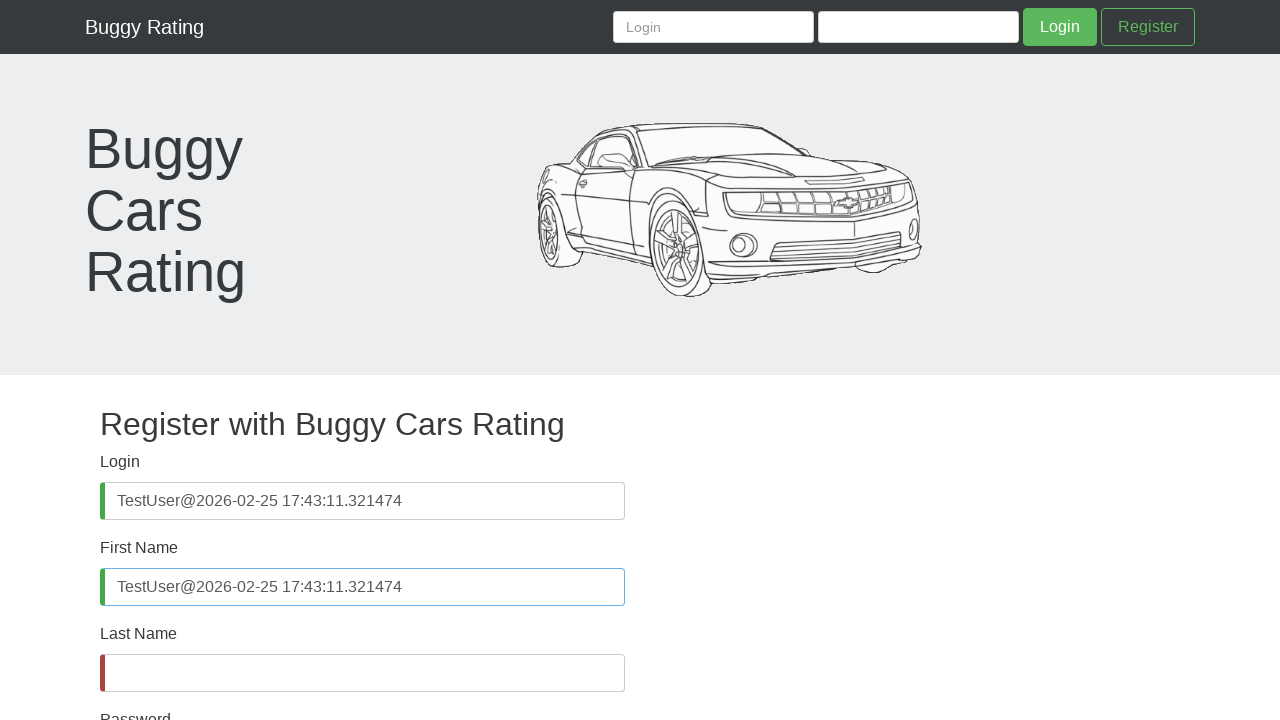

Filled last name field with test data on xpath=//*[@id="lastName"]
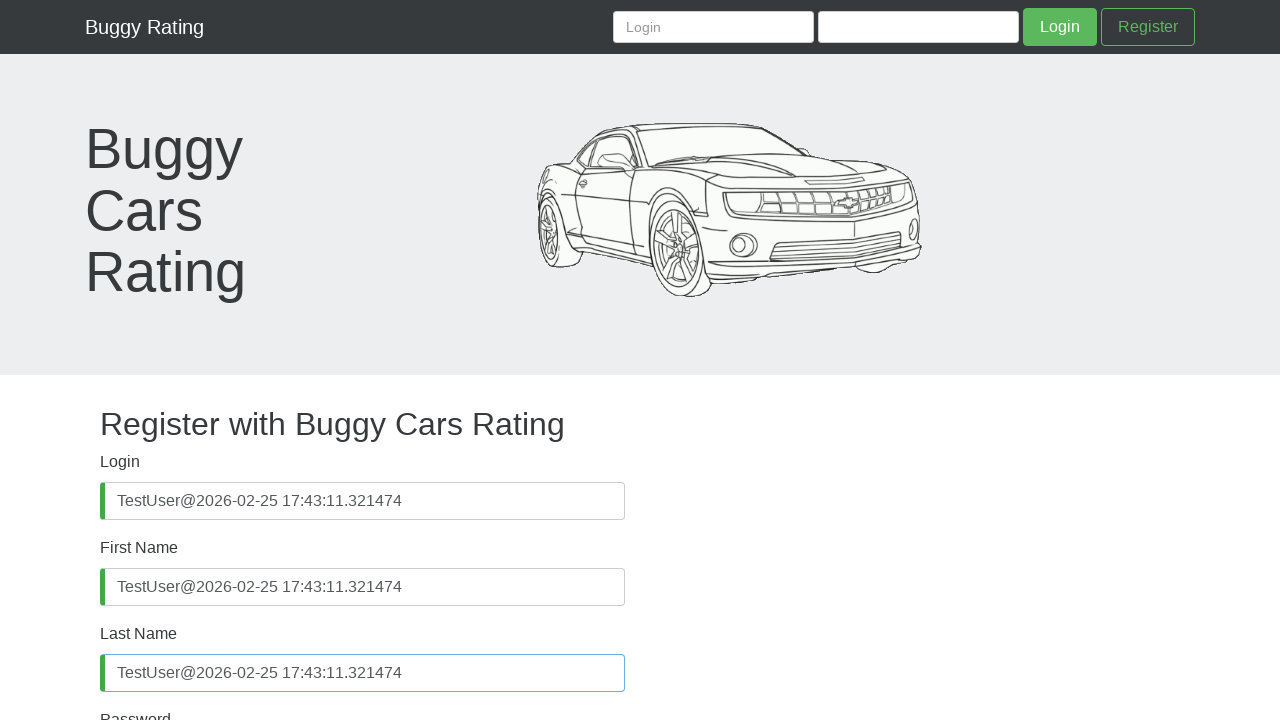

Filled password field with test data on xpath=//*[@id="password"]
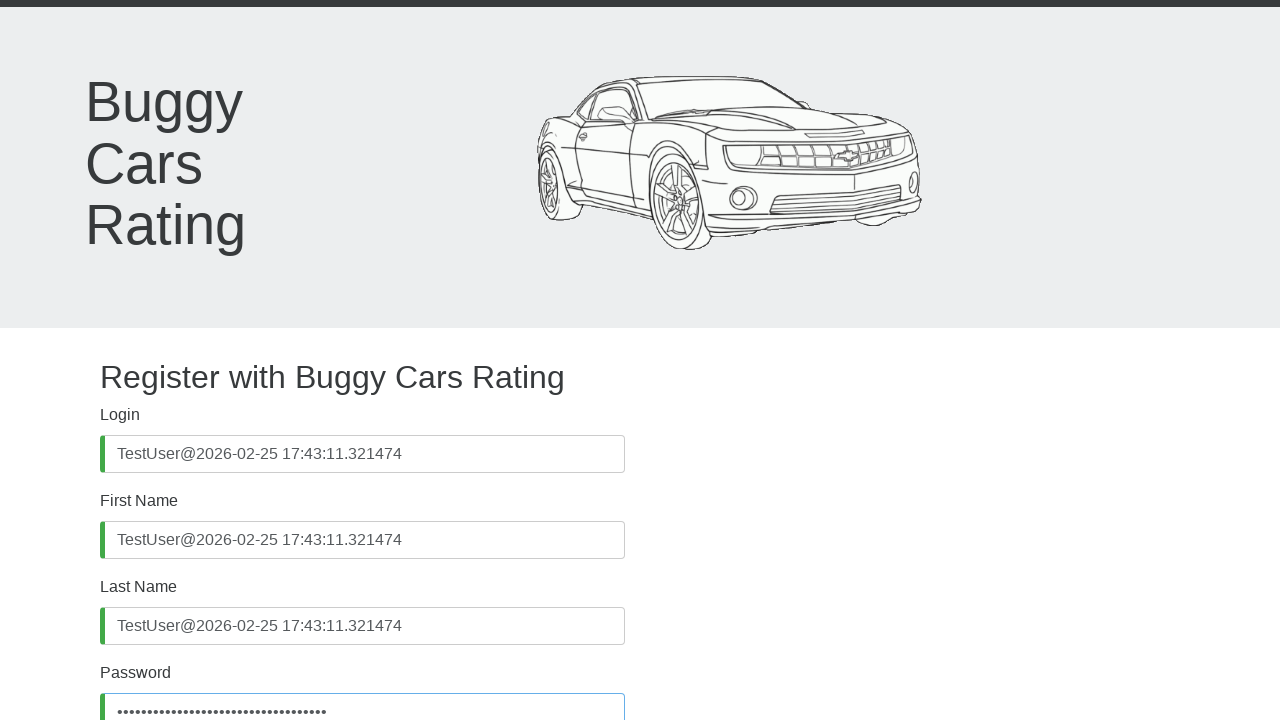

Filled confirm password field with test data on xpath=//*[@id="confirmPassword"]
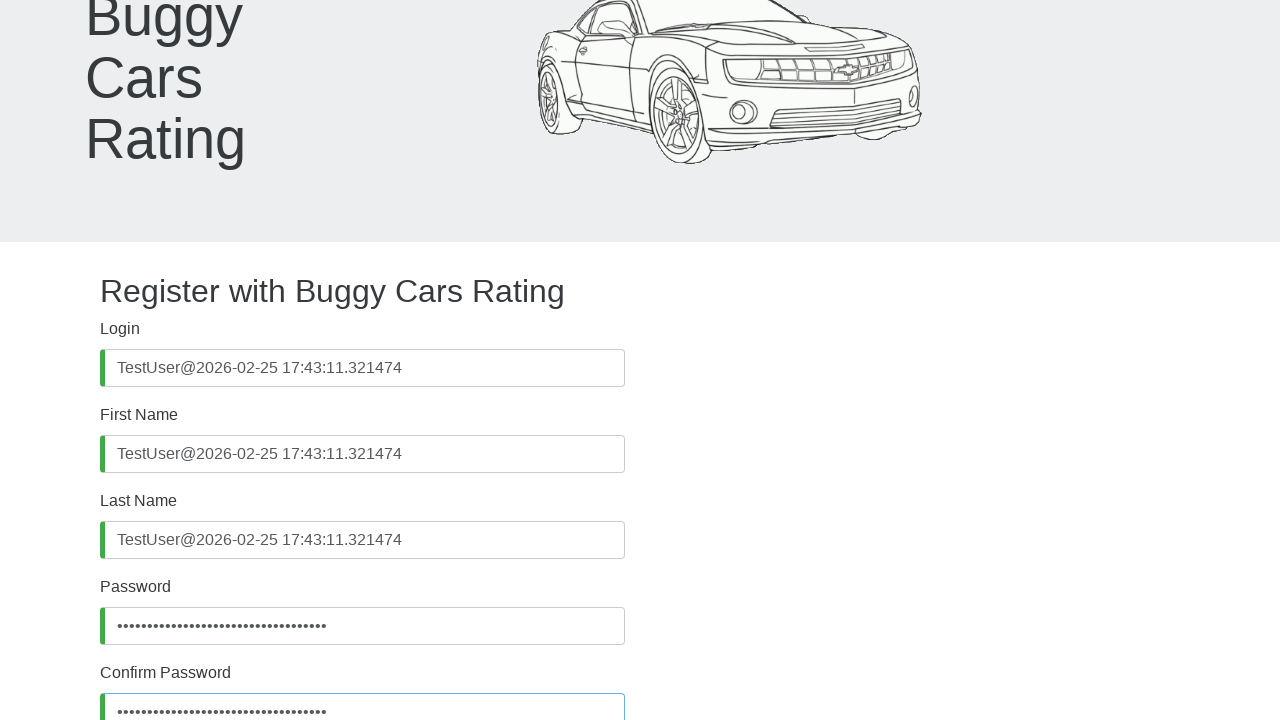

Clicked Register button to submit registration form at (147, 628) on xpath=//button[contains(.,"Register")]
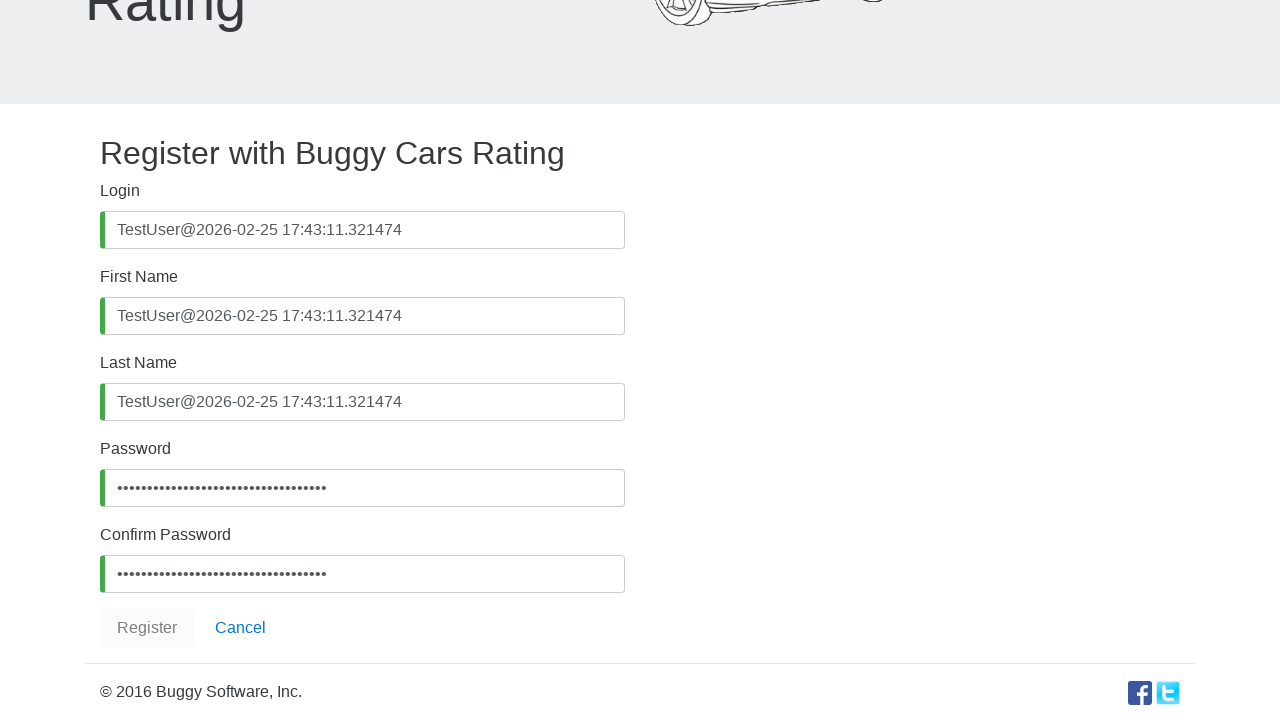

Registration response alert appeared
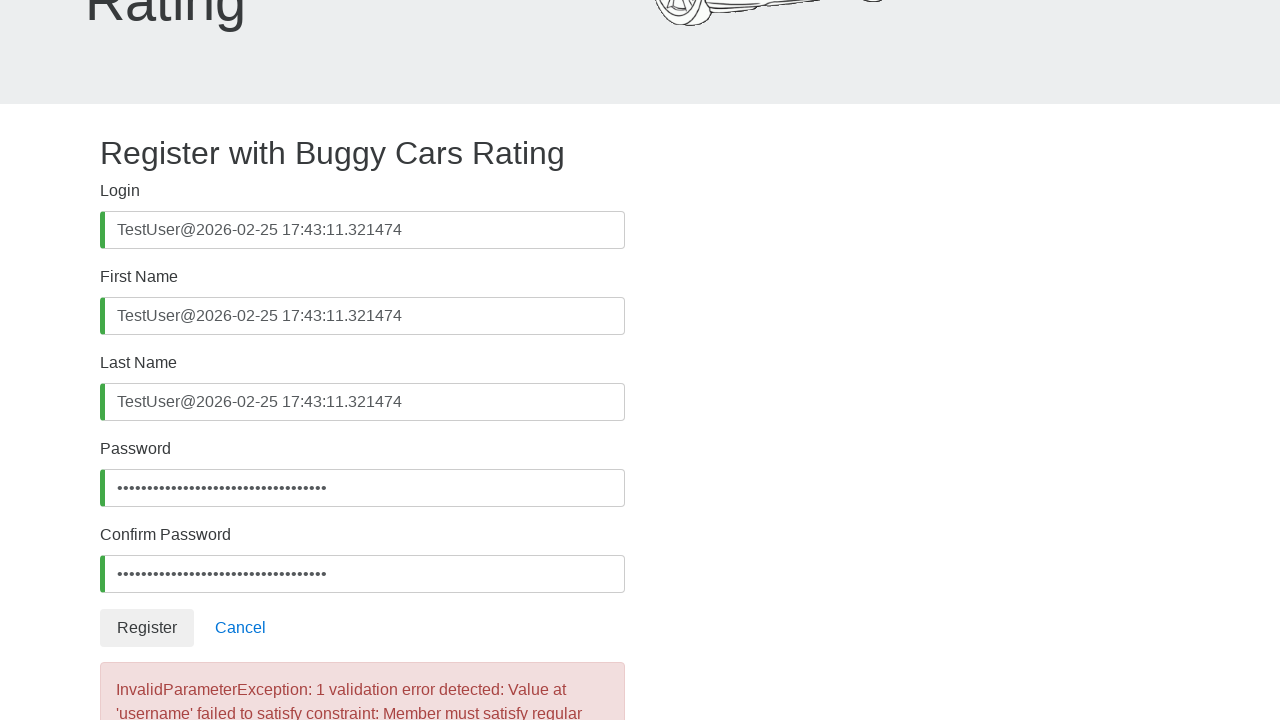

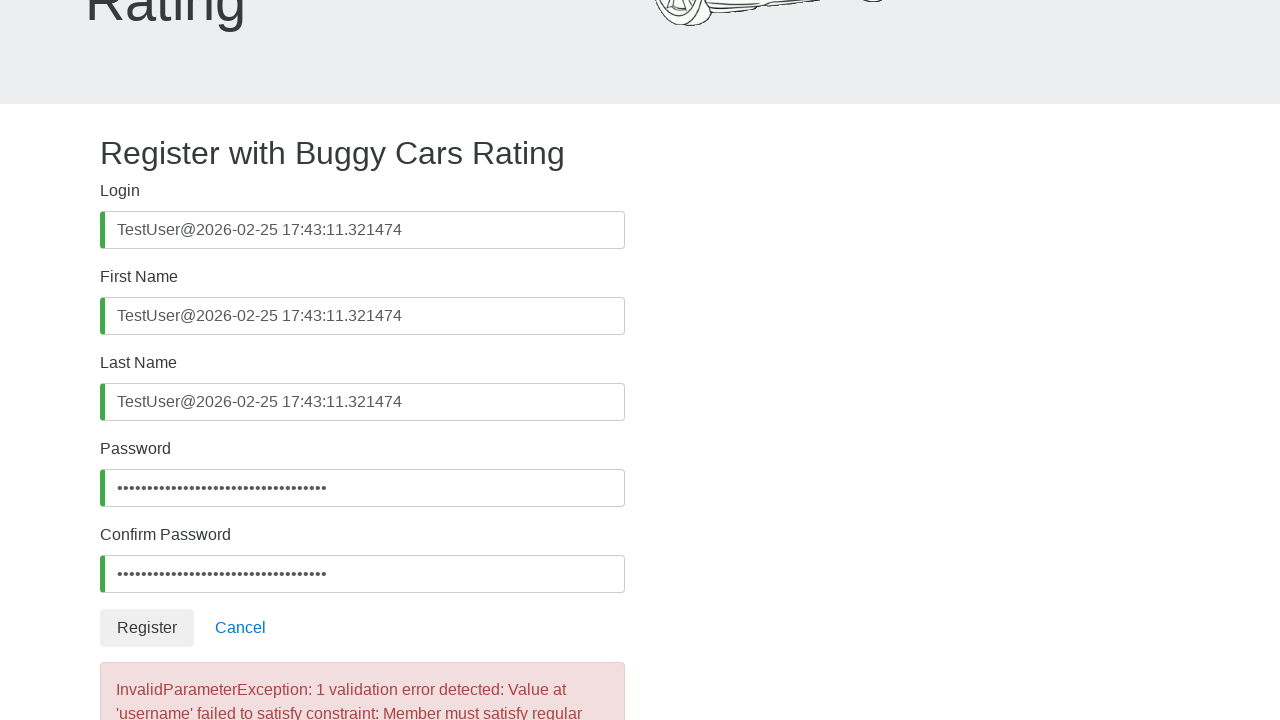